Solves a math problem by reading two numbers, calculating their sum, selecting the result from a dropdown, and submitting the form

Starting URL: http://suninjuly.github.io/selects2.html

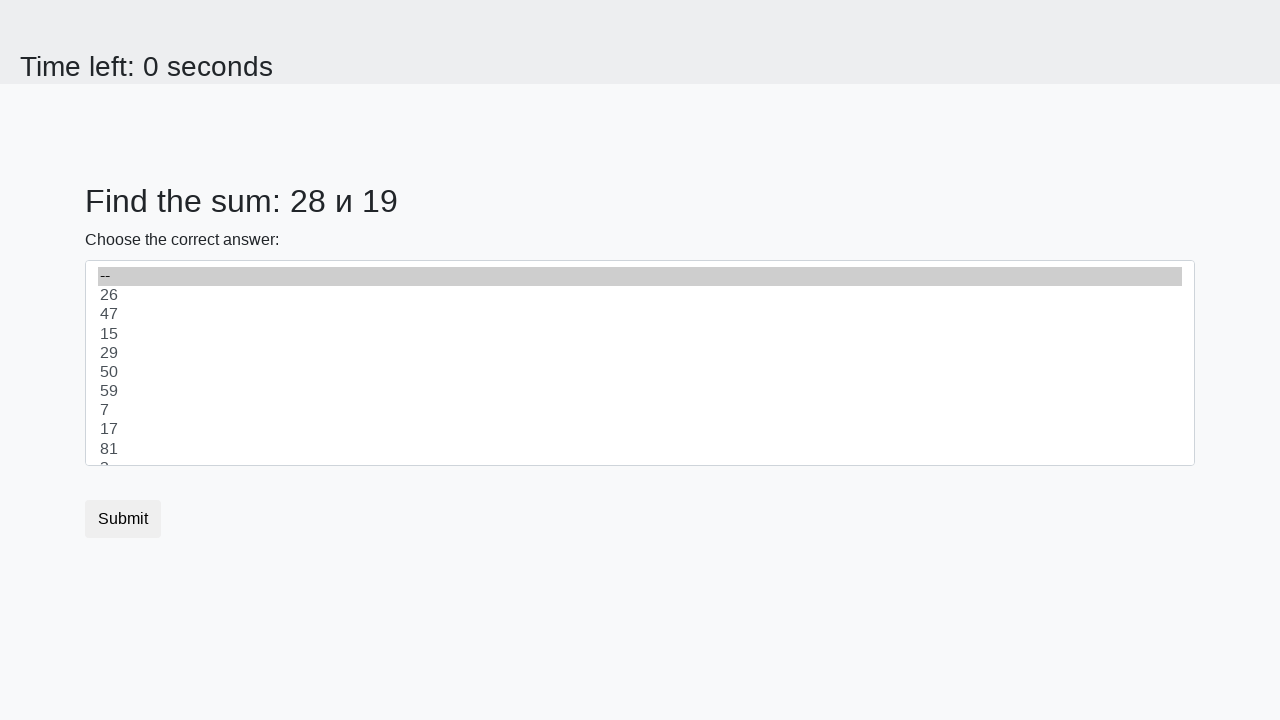

Located first number element
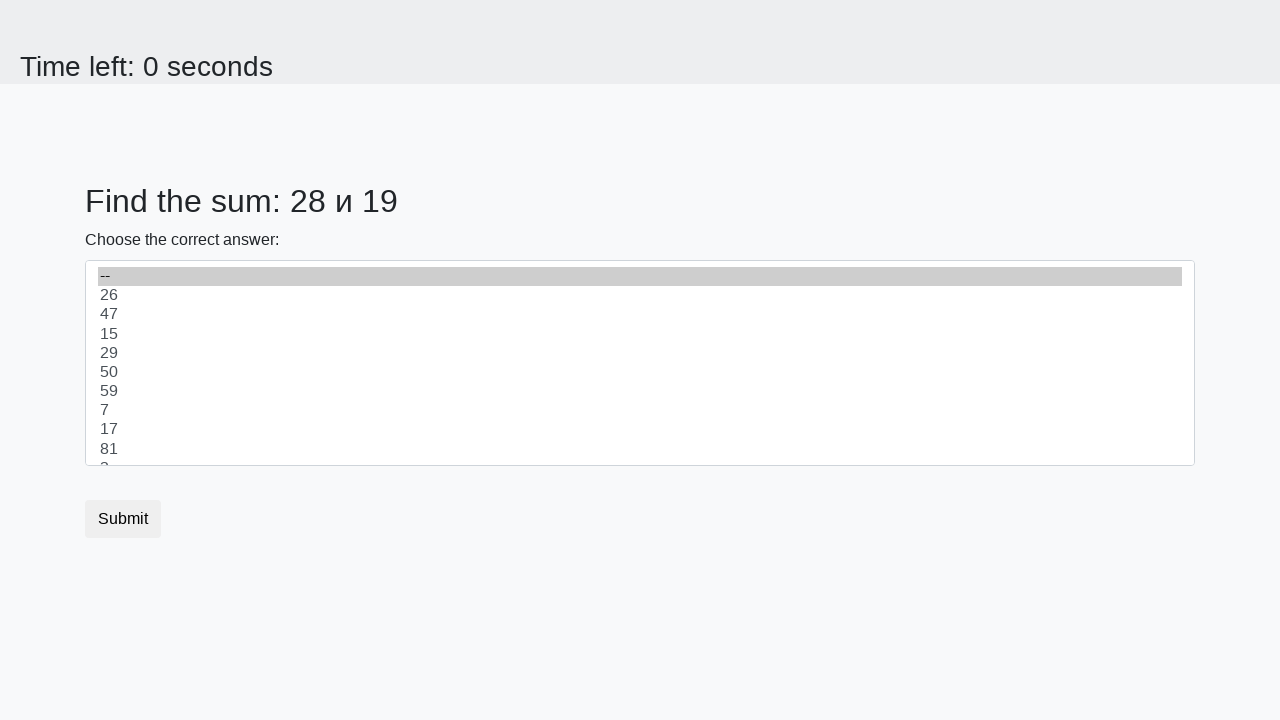

Located second number element
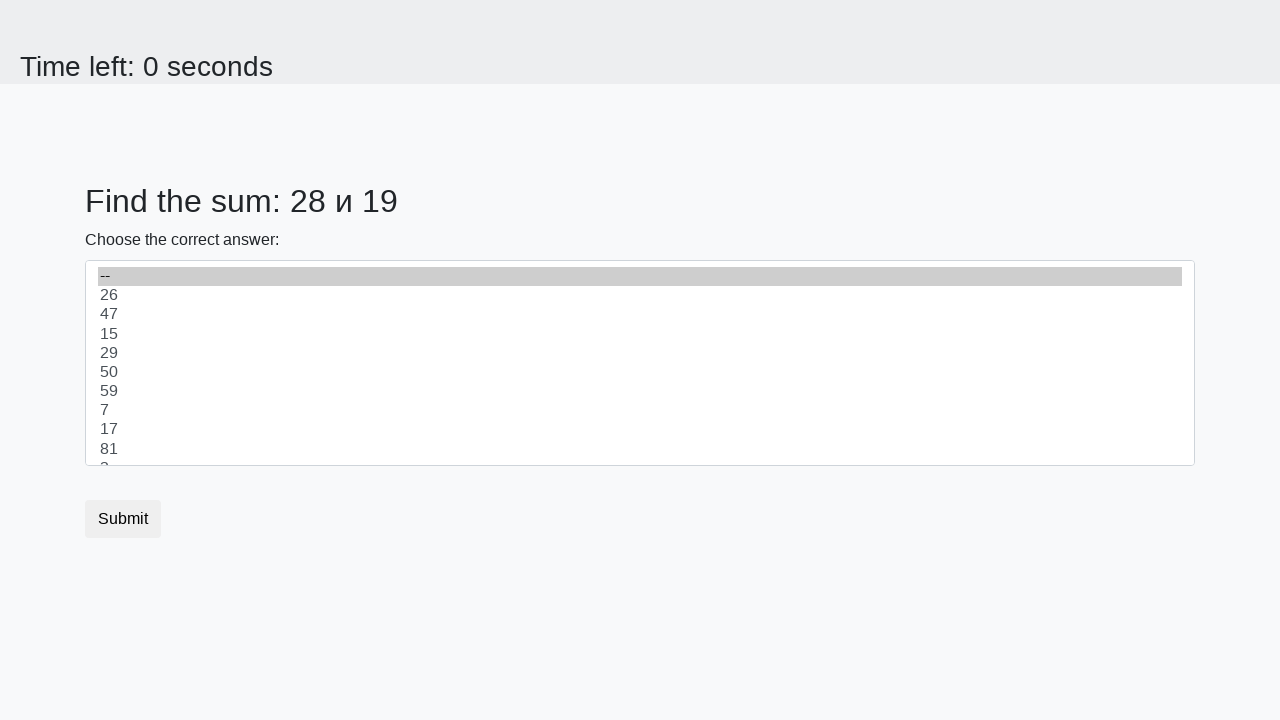

Retrieved first number: 28
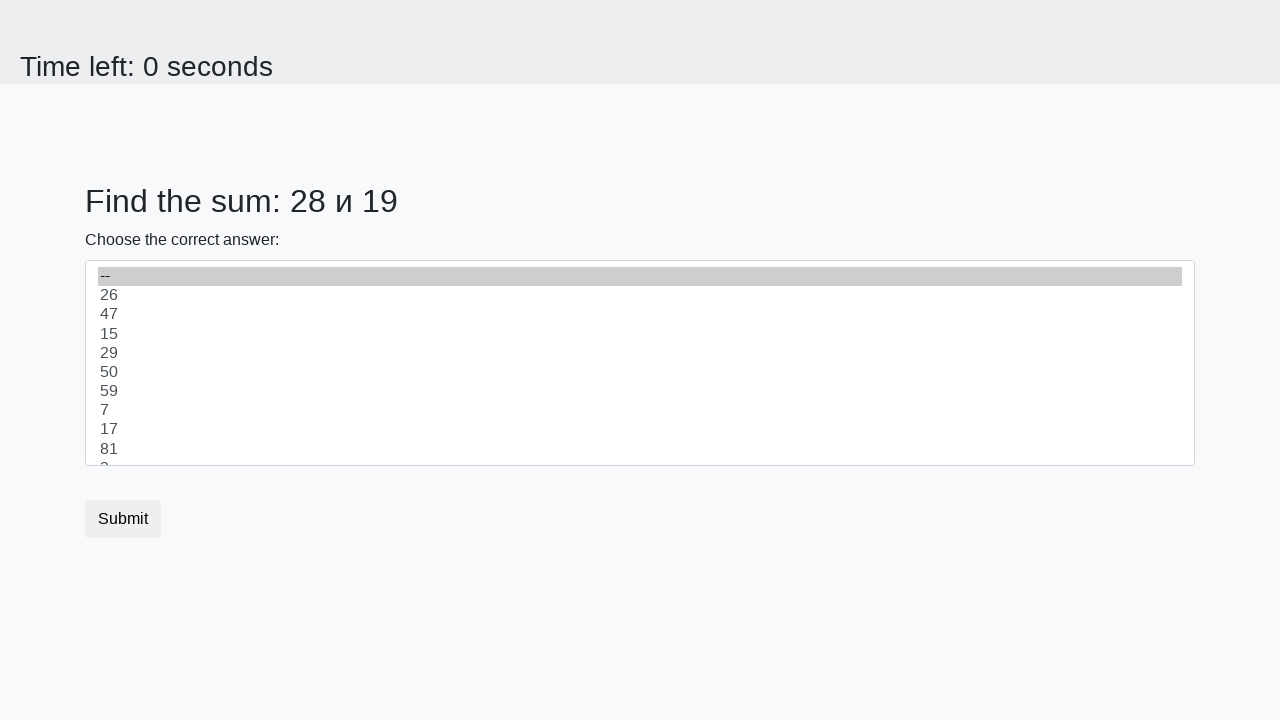

Retrieved second number: 19
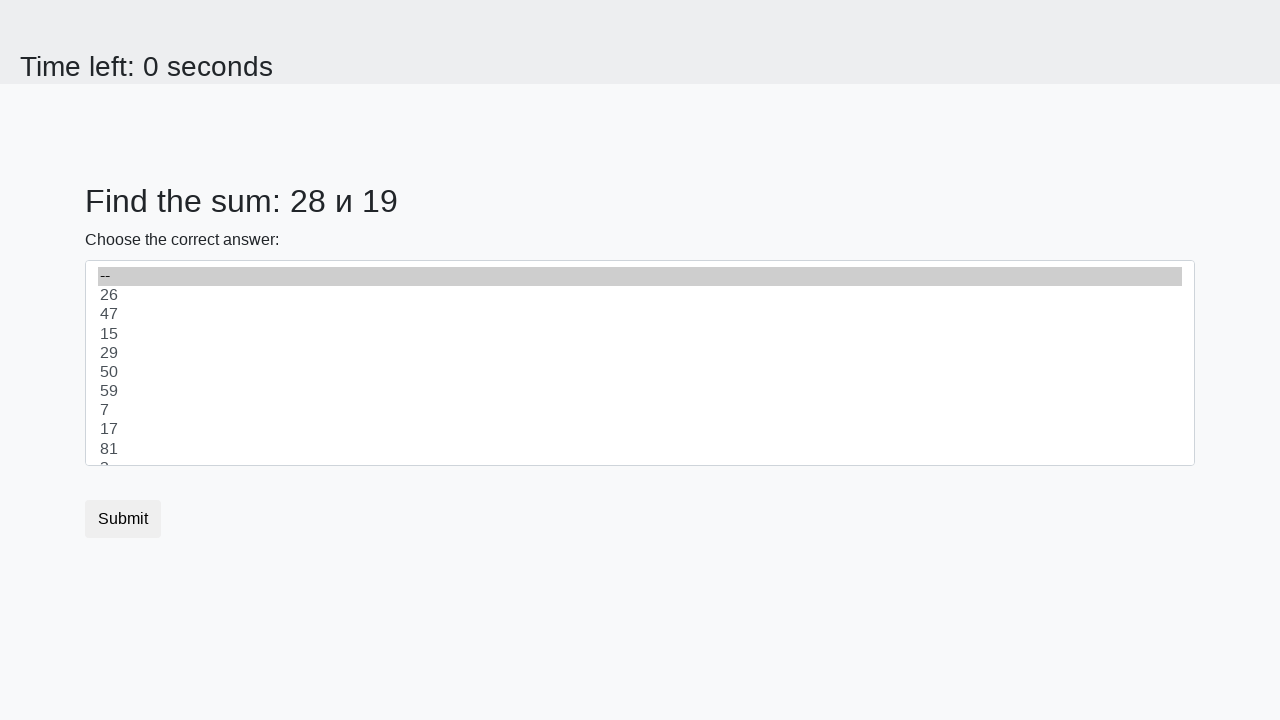

Calculated sum: 28 + 19 = 47
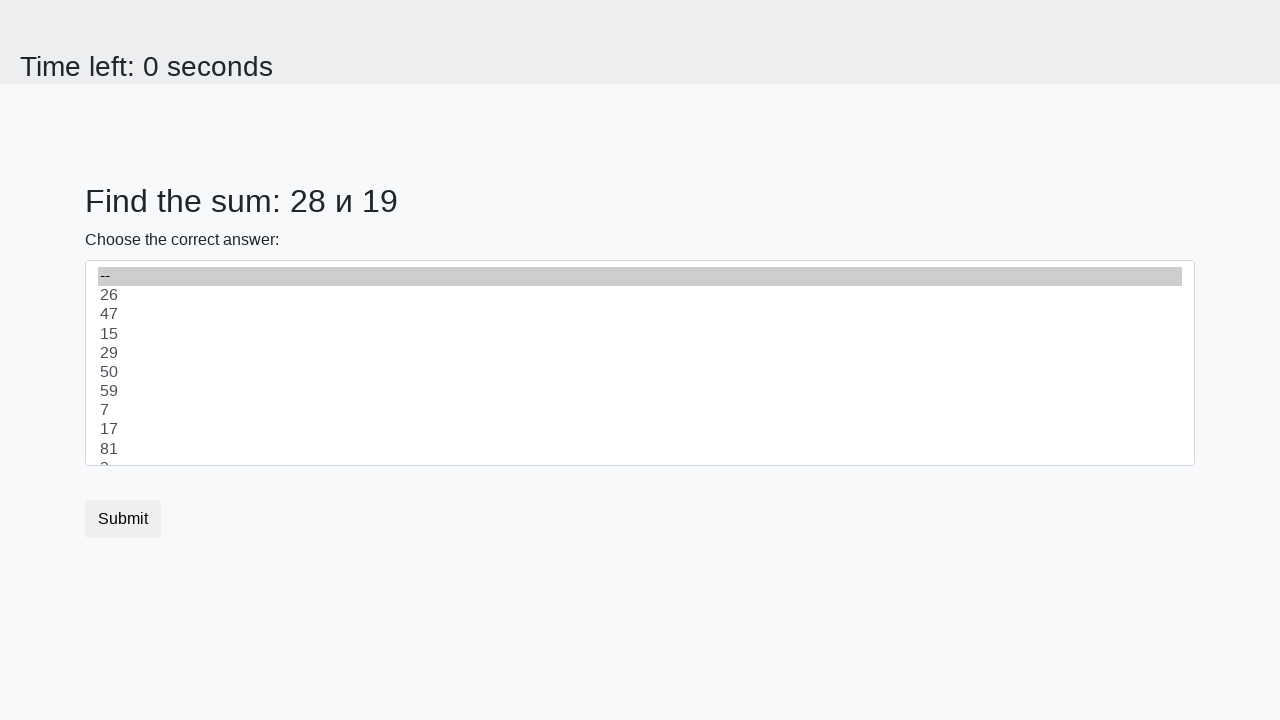

Selected 47 from dropdown on #dropdown
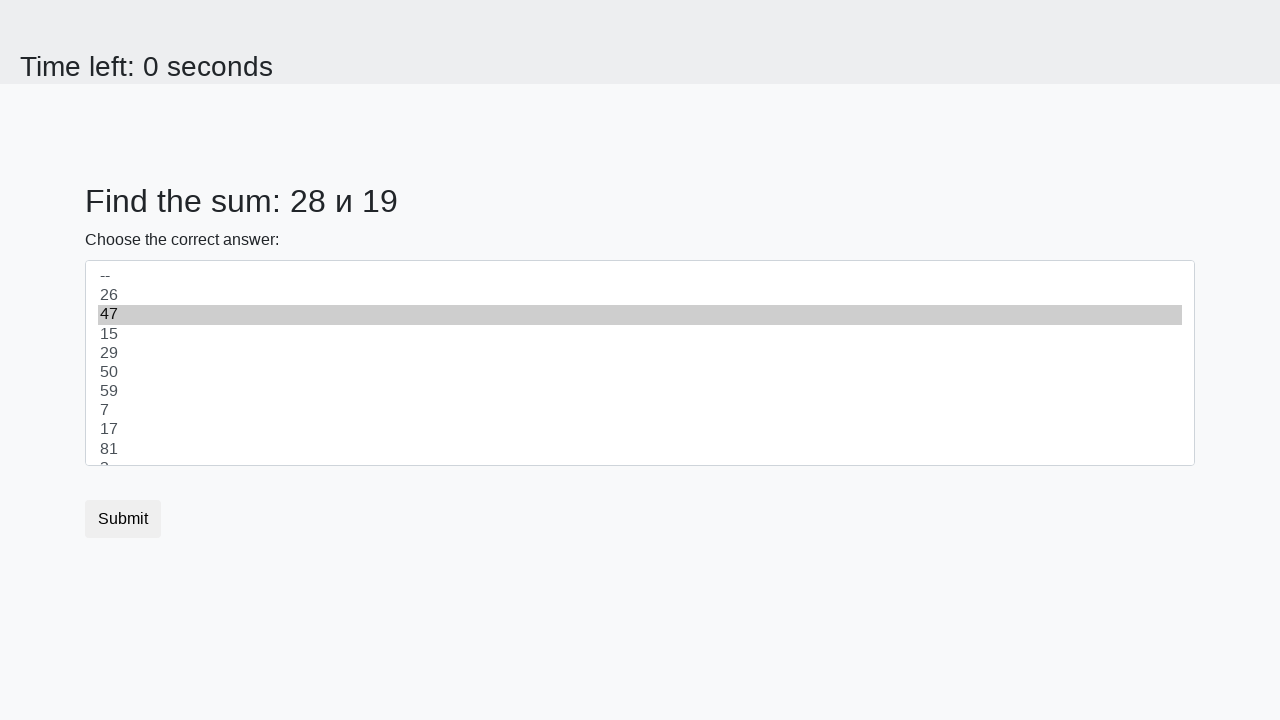

Clicked submit button at (123, 519) on .btn
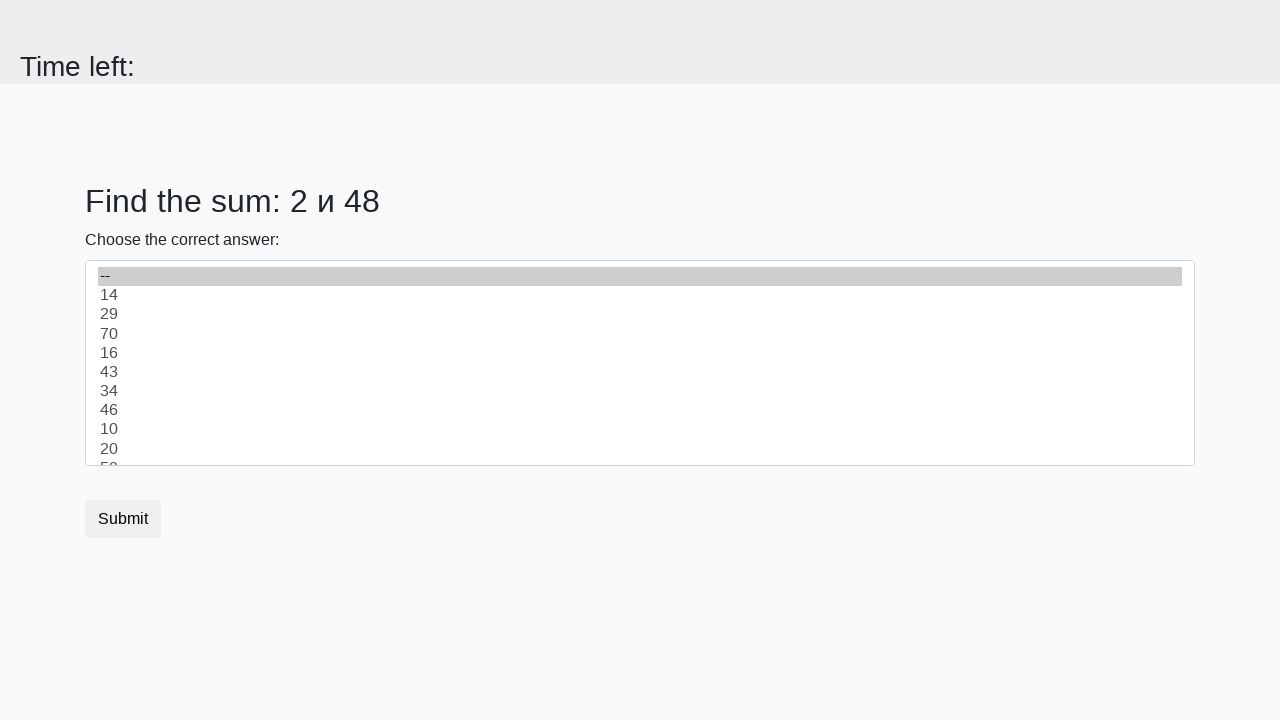

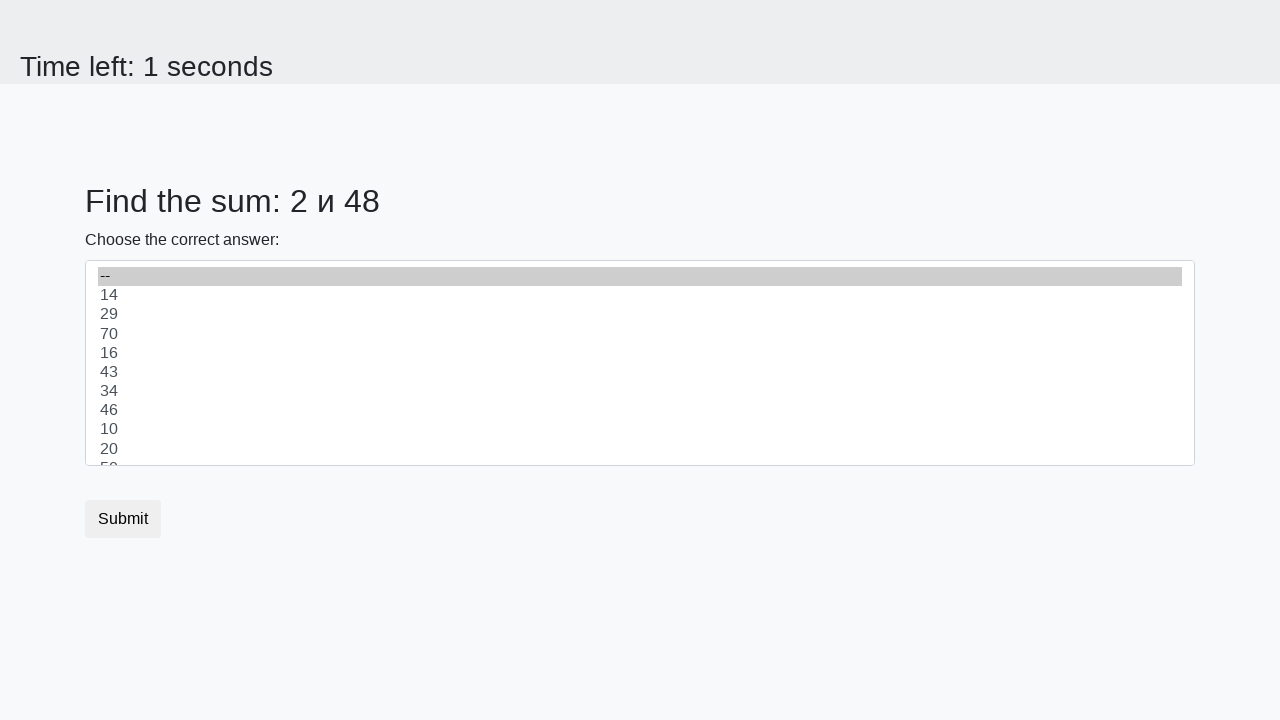